Navigates to Priceline website and uses JavaScript to change the color of the "Find Your Hotel" button to red.

Starting URL: https://www.priceline.com/

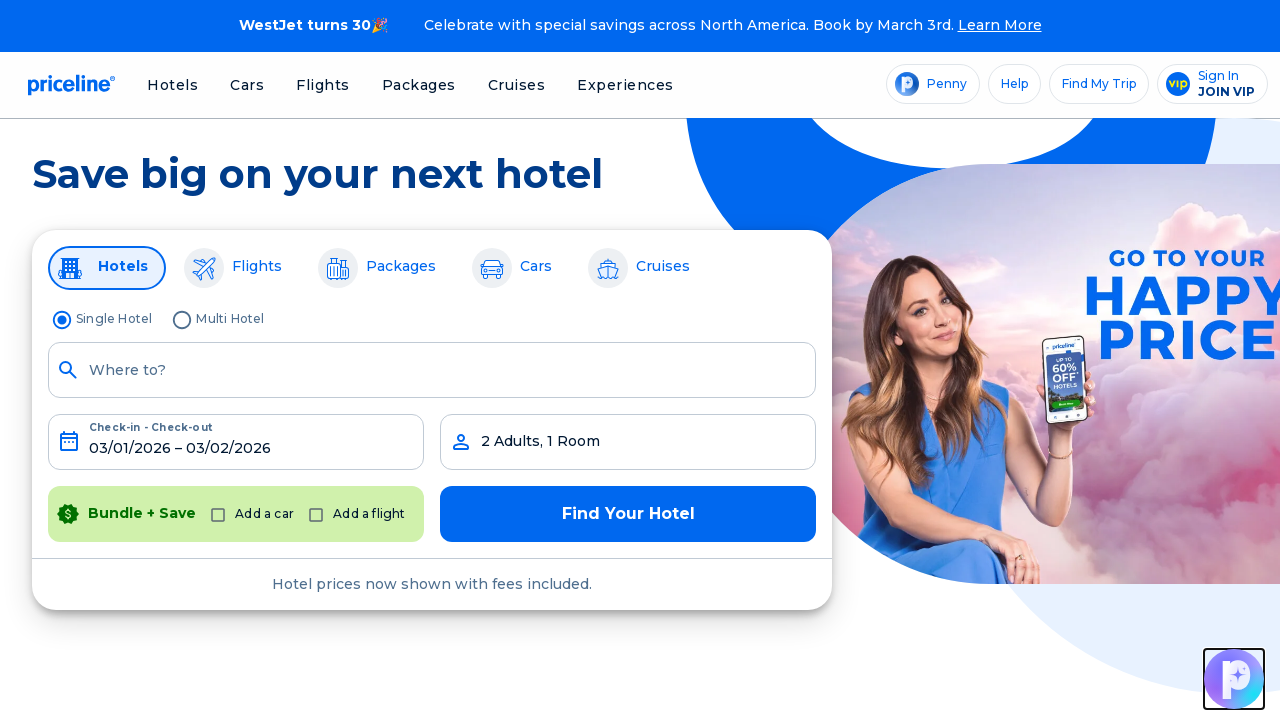

Navigated to Priceline website
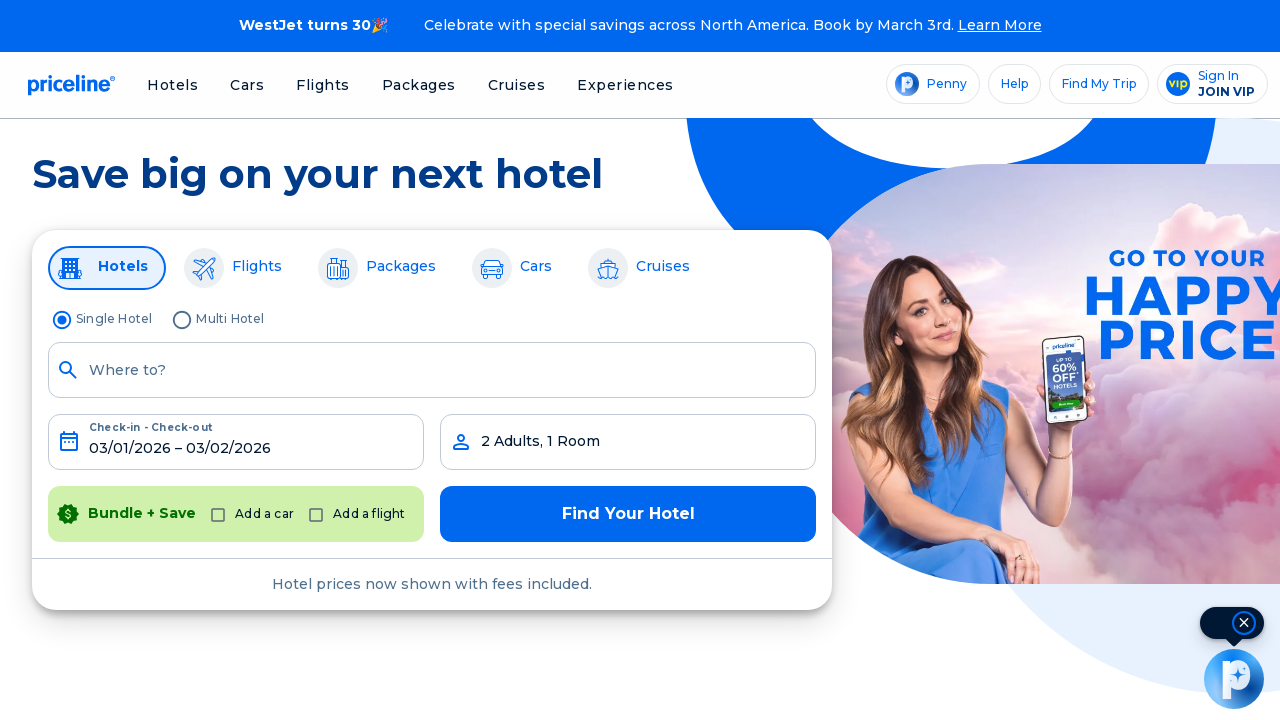

Waited for 'Find Your Hotel' button to load
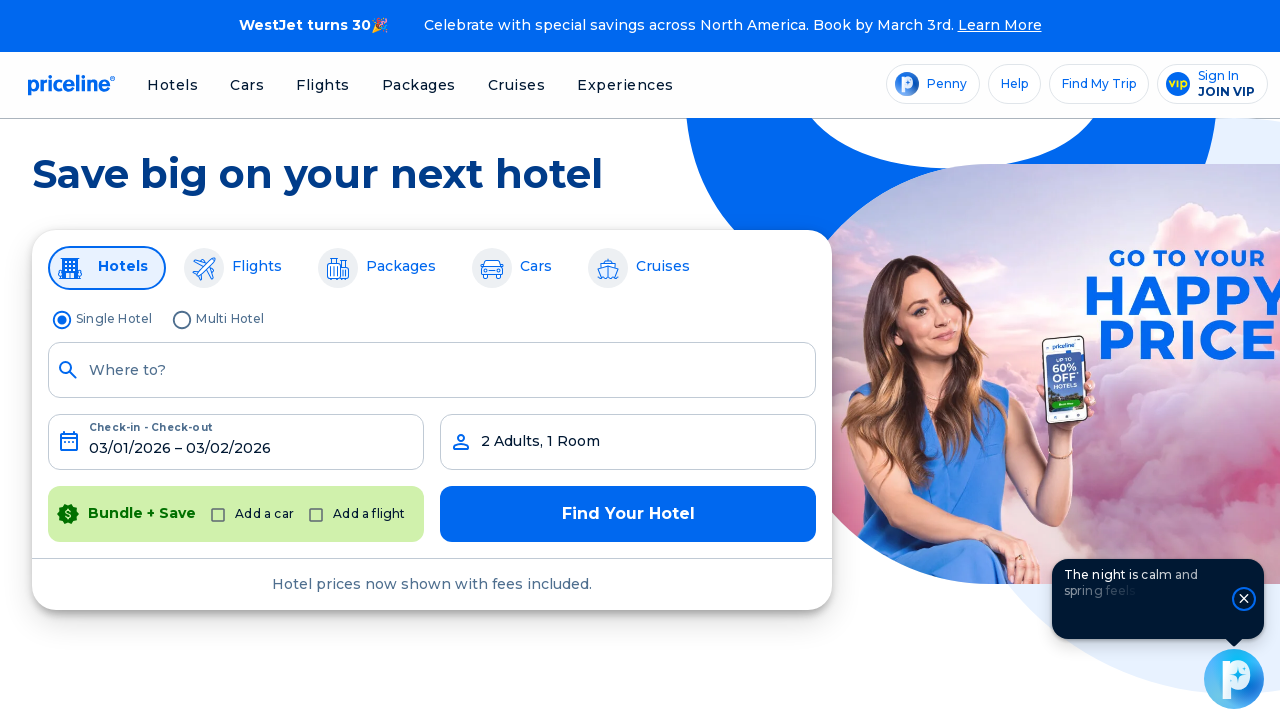

Changed 'Find Your Hotel' button color to red using JavaScript
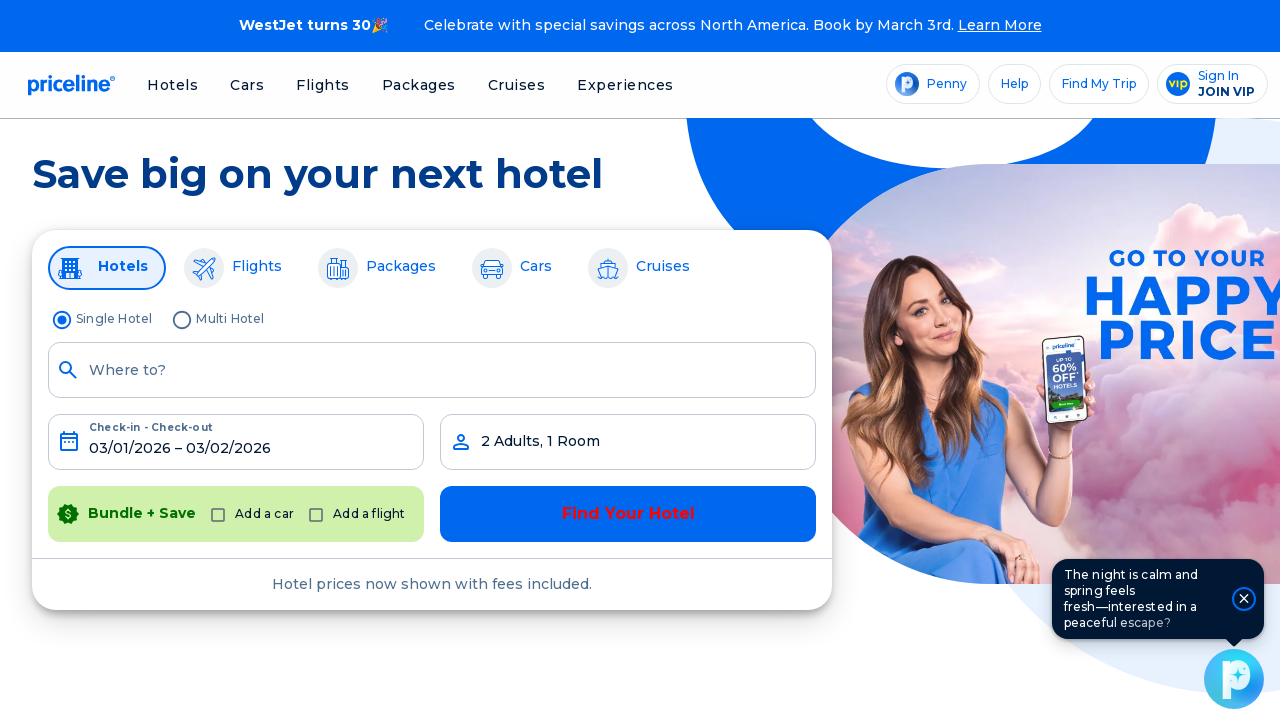

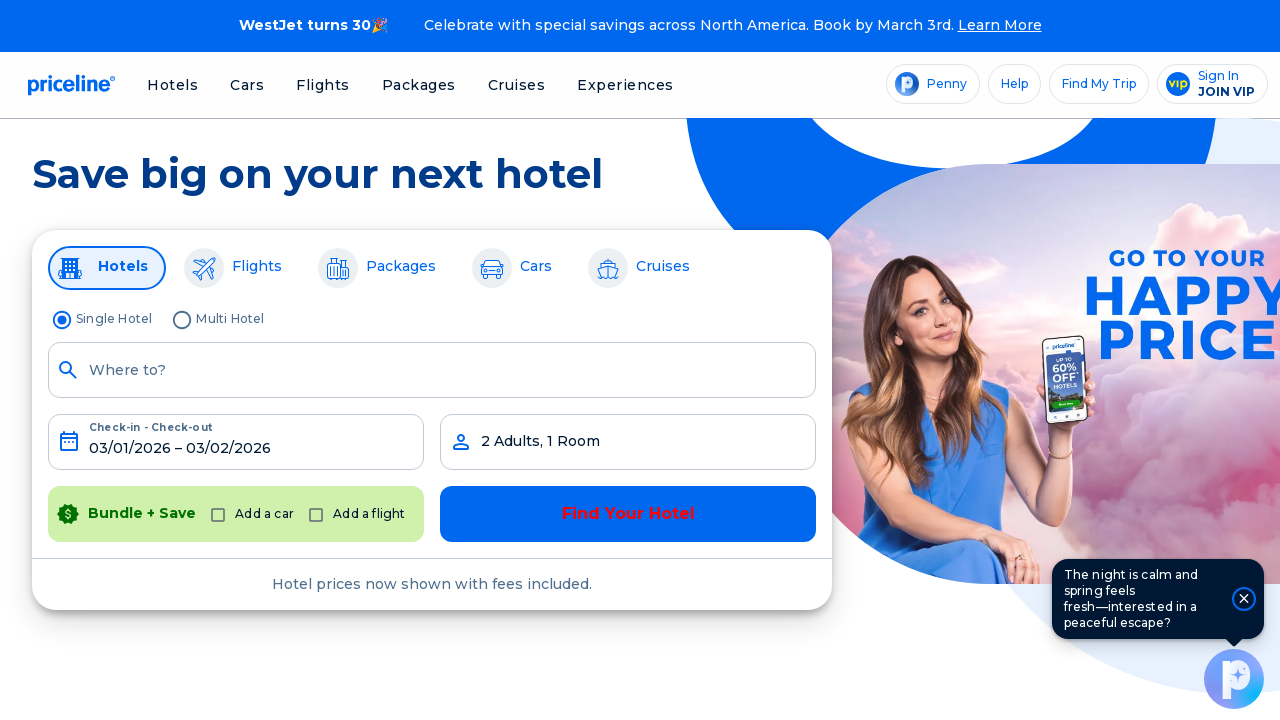